Tests that the complete all checkbox updates state when individual items are toggled

Starting URL: https://demo.playwright.dev/todomvc

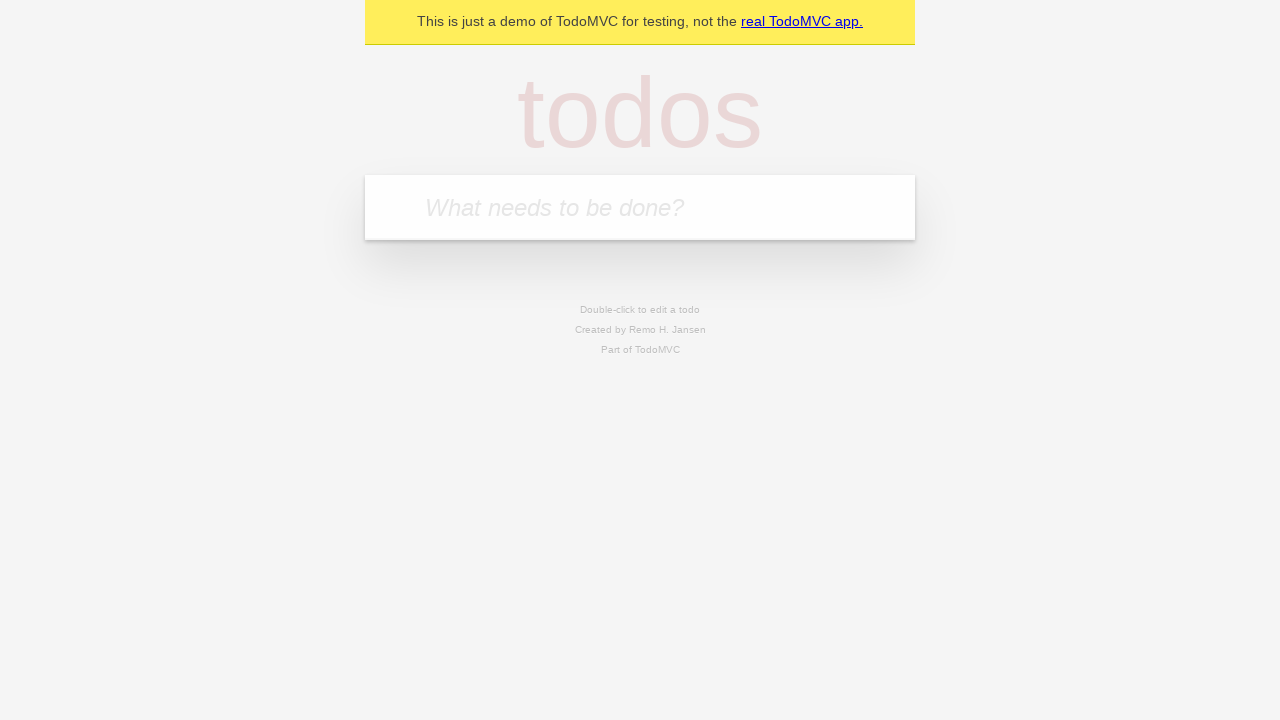

Filled first todo input with 'buy some cheese' on internal:attr=[placeholder="What needs to be done?"i]
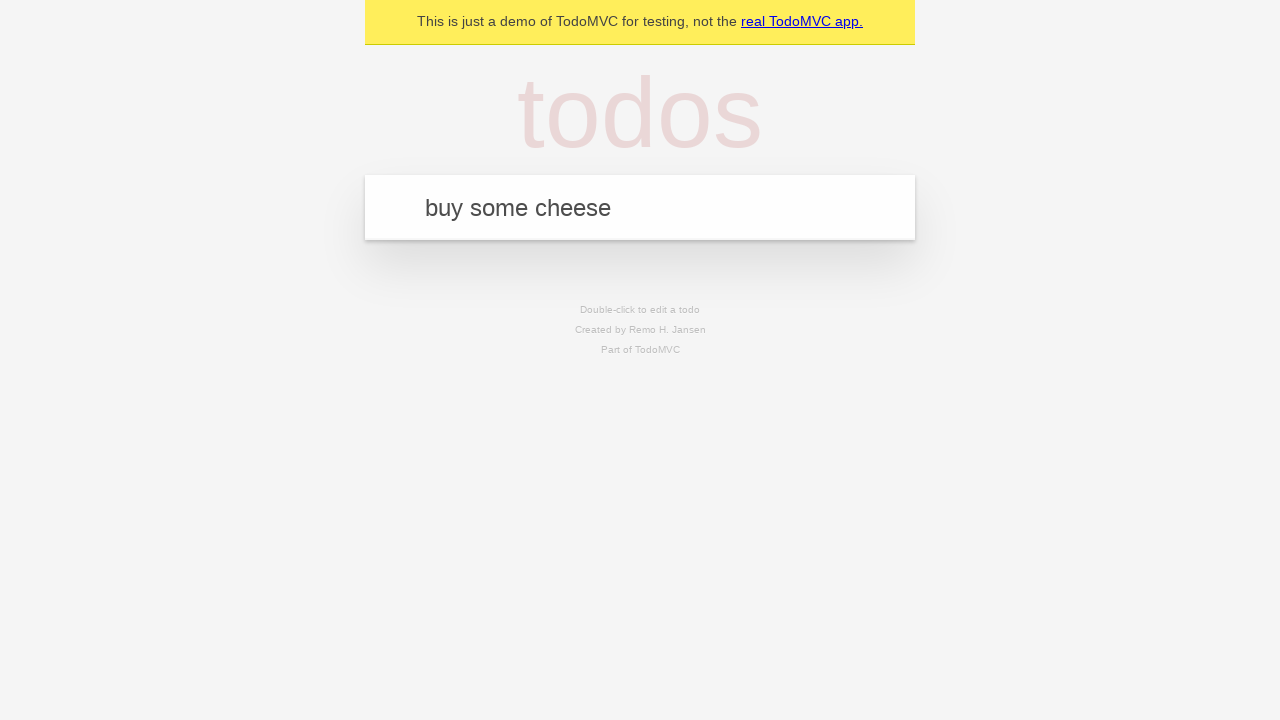

Pressed Enter to add first todo item on internal:attr=[placeholder="What needs to be done?"i]
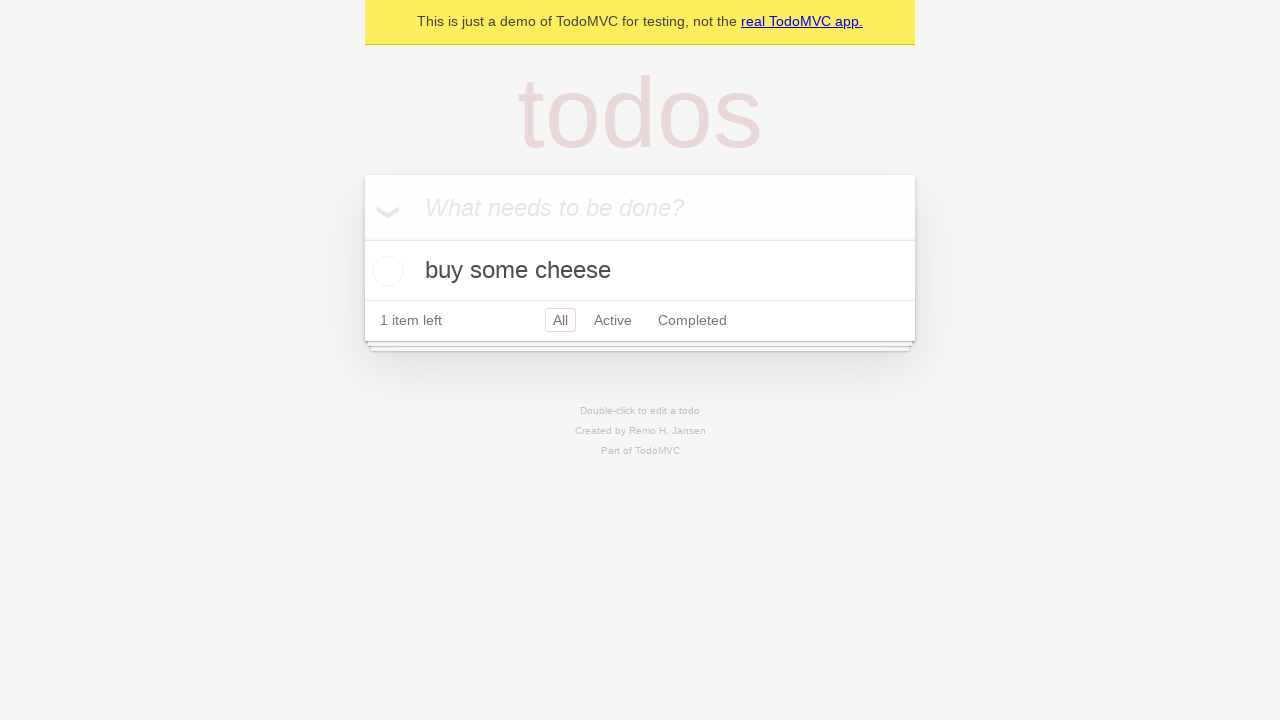

Filled second todo input with 'feed the cat' on internal:attr=[placeholder="What needs to be done?"i]
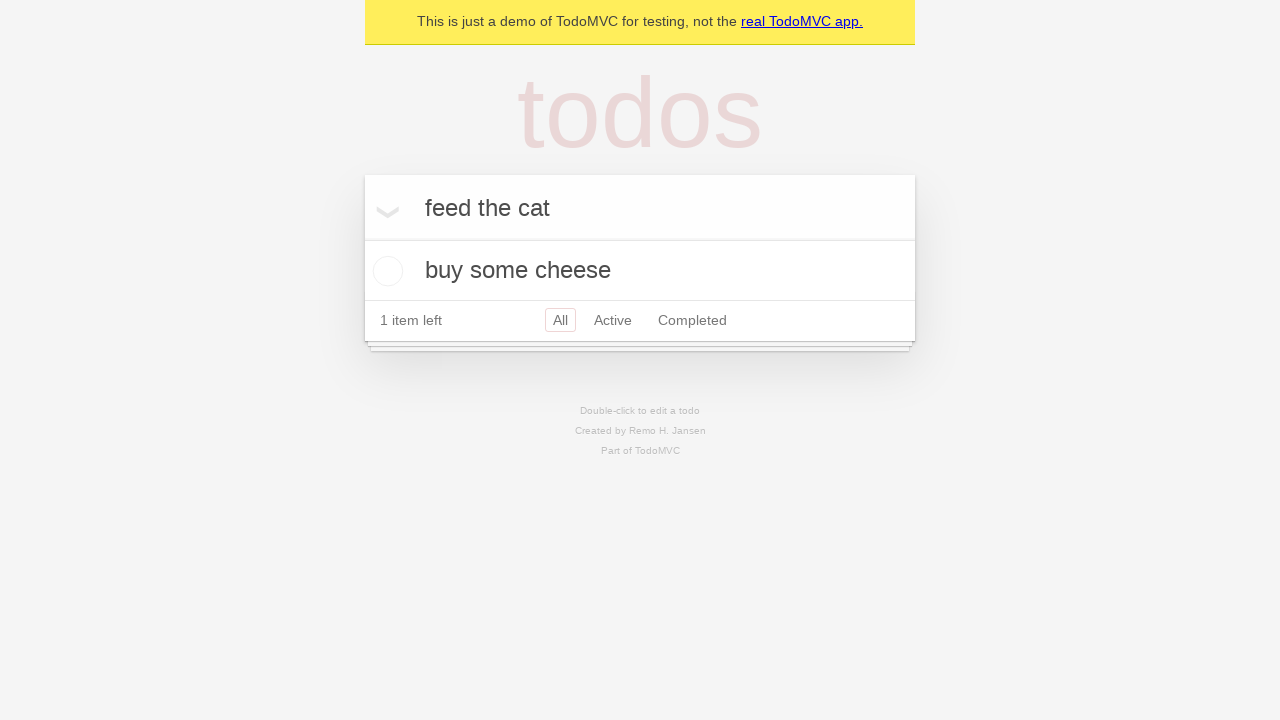

Pressed Enter to add second todo item on internal:attr=[placeholder="What needs to be done?"i]
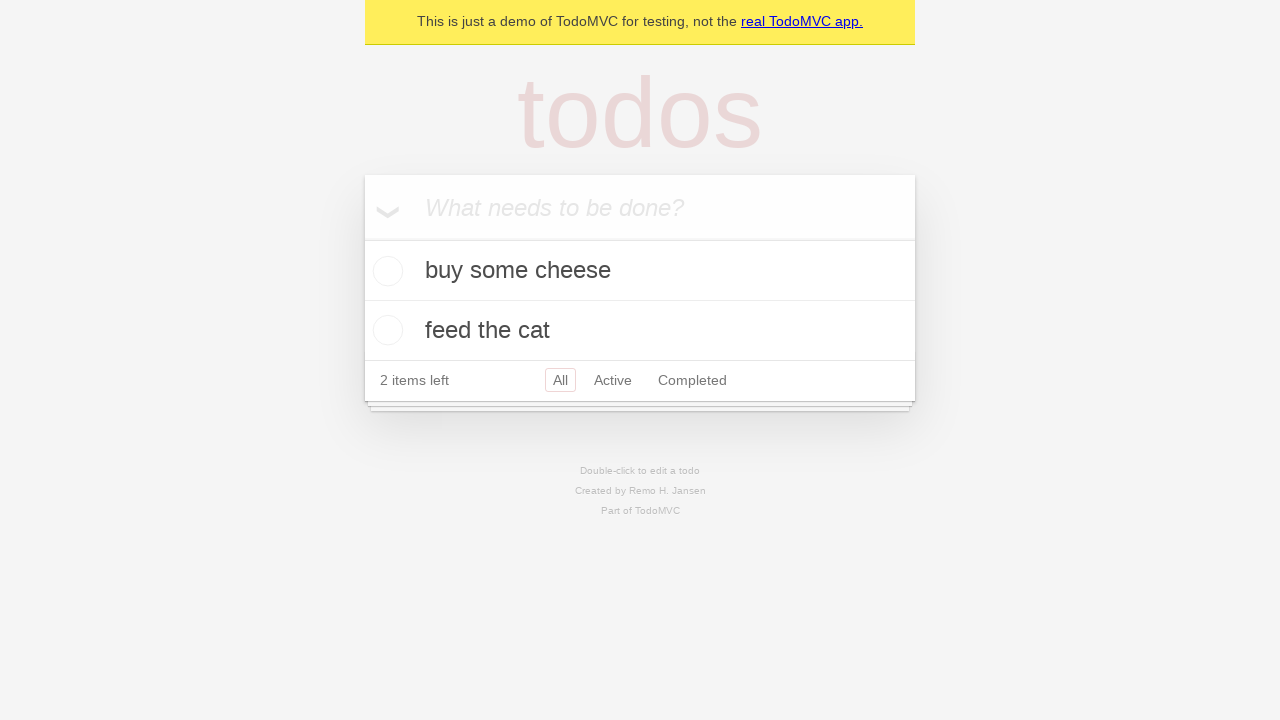

Filled third todo input with 'book a doctors appointment' on internal:attr=[placeholder="What needs to be done?"i]
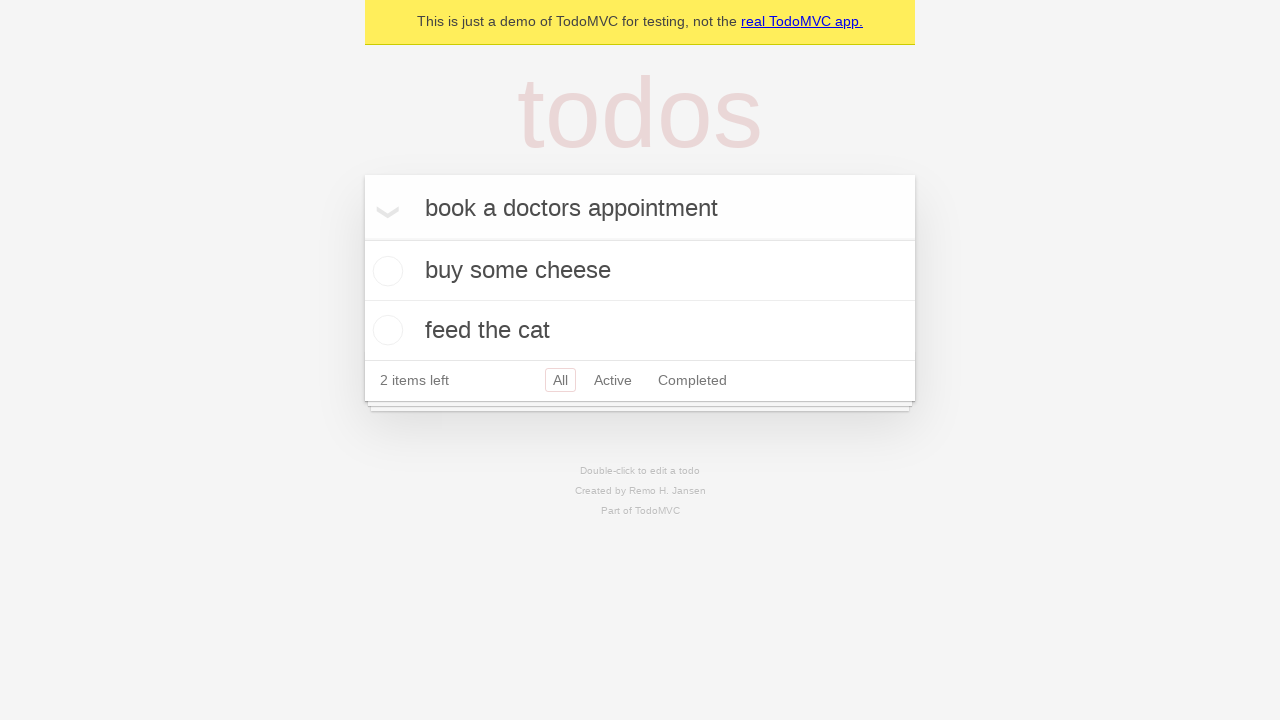

Pressed Enter to add third todo item on internal:attr=[placeholder="What needs to be done?"i]
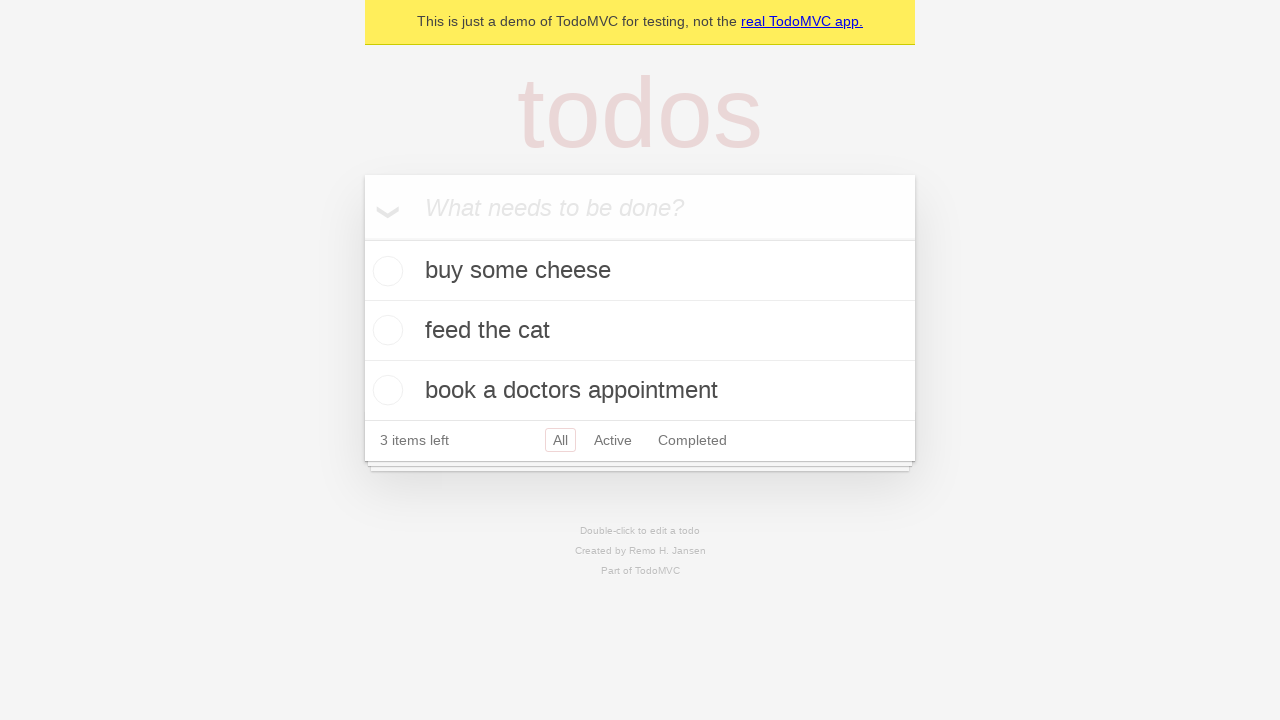

Checked 'Mark all as complete' checkbox to complete all items at (362, 238) on internal:label="Mark all as complete"i
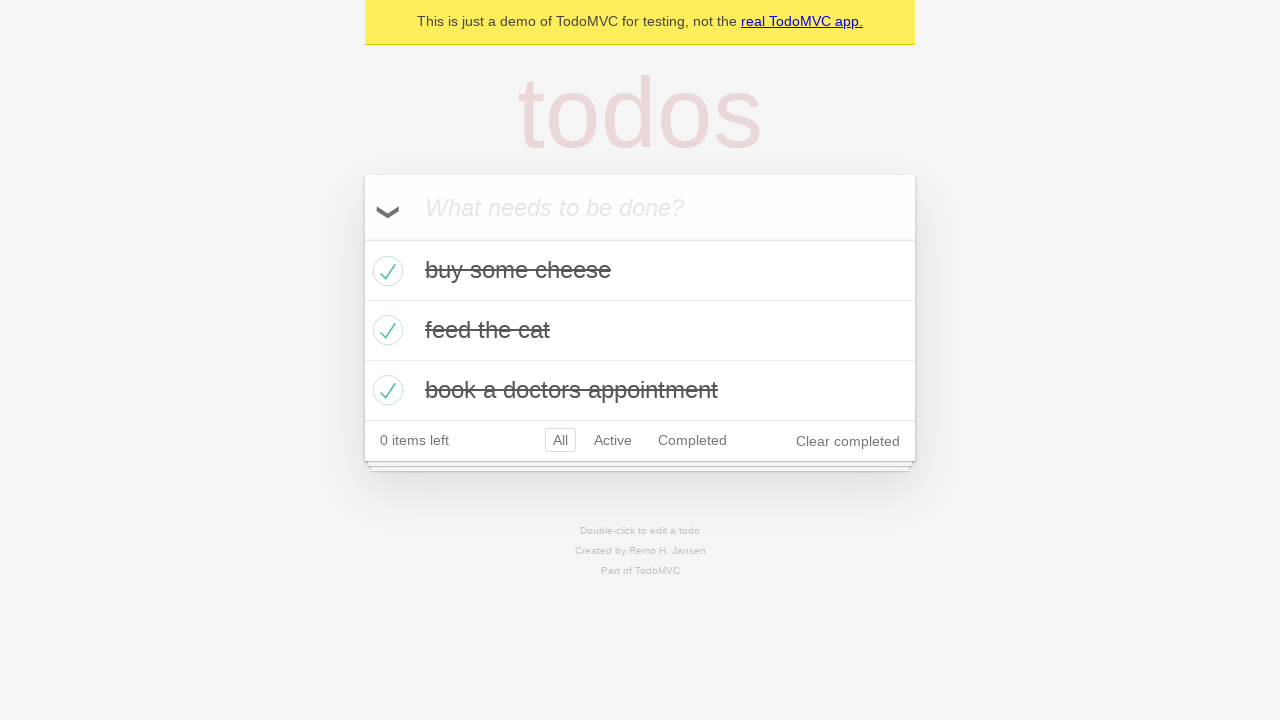

Unchecked the first todo item checkbox at (385, 271) on internal:testid=[data-testid="todo-item"s] >> nth=0 >> internal:role=checkbox
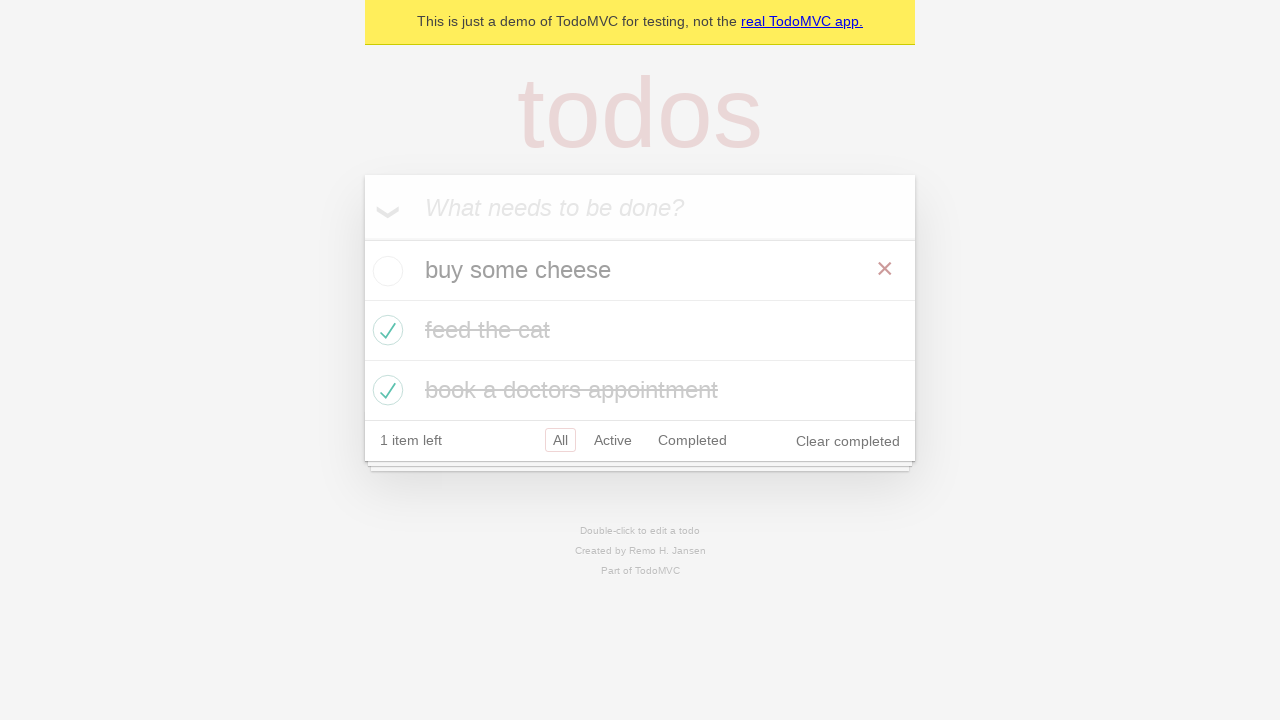

Checked the first todo item checkbox again at (385, 271) on internal:testid=[data-testid="todo-item"s] >> nth=0 >> internal:role=checkbox
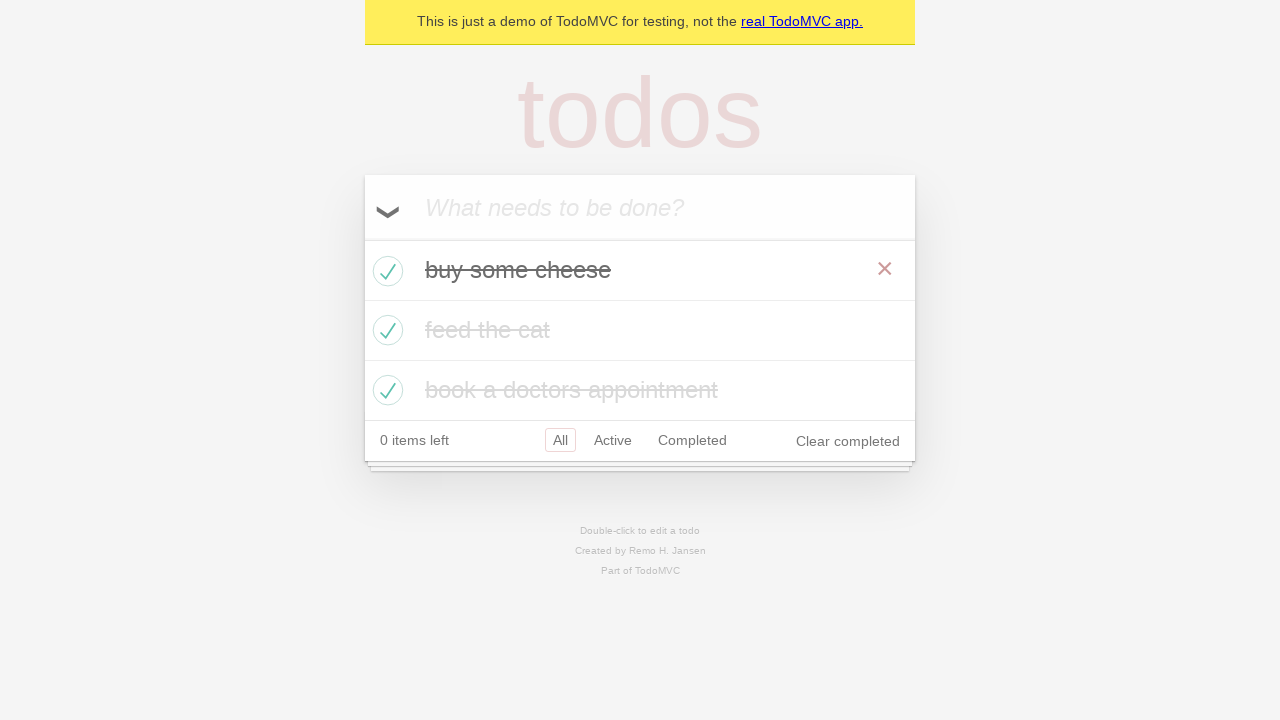

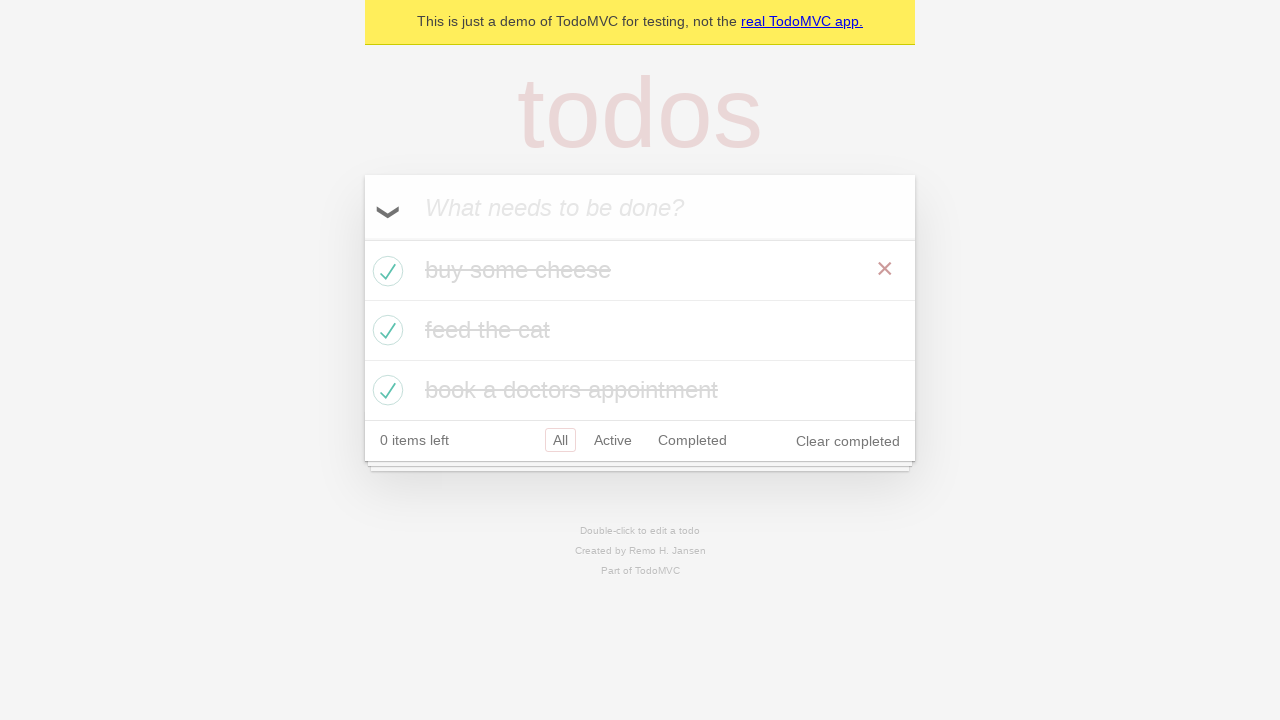